Tests checkbox functionality by locating two checkboxes and clicking them if they are not already selected.

Starting URL: https://the-internet.herokuapp.com/checkboxes

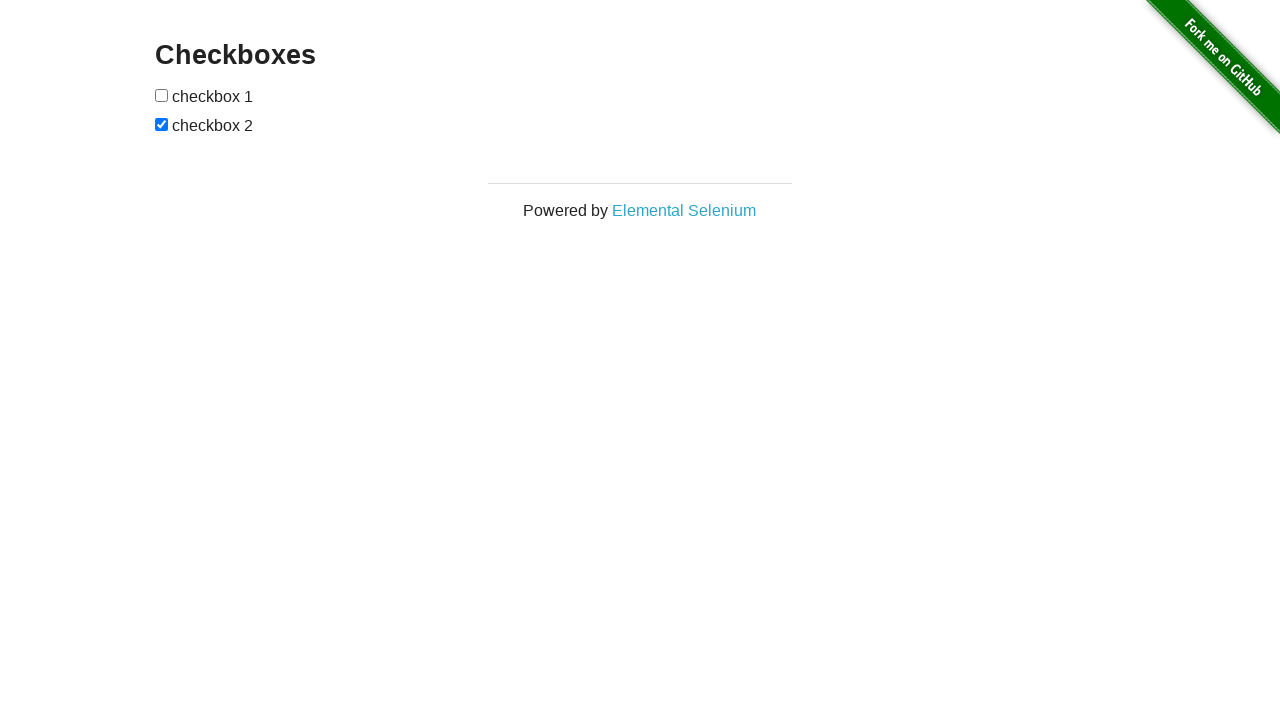

Navigated to checkboxes test page
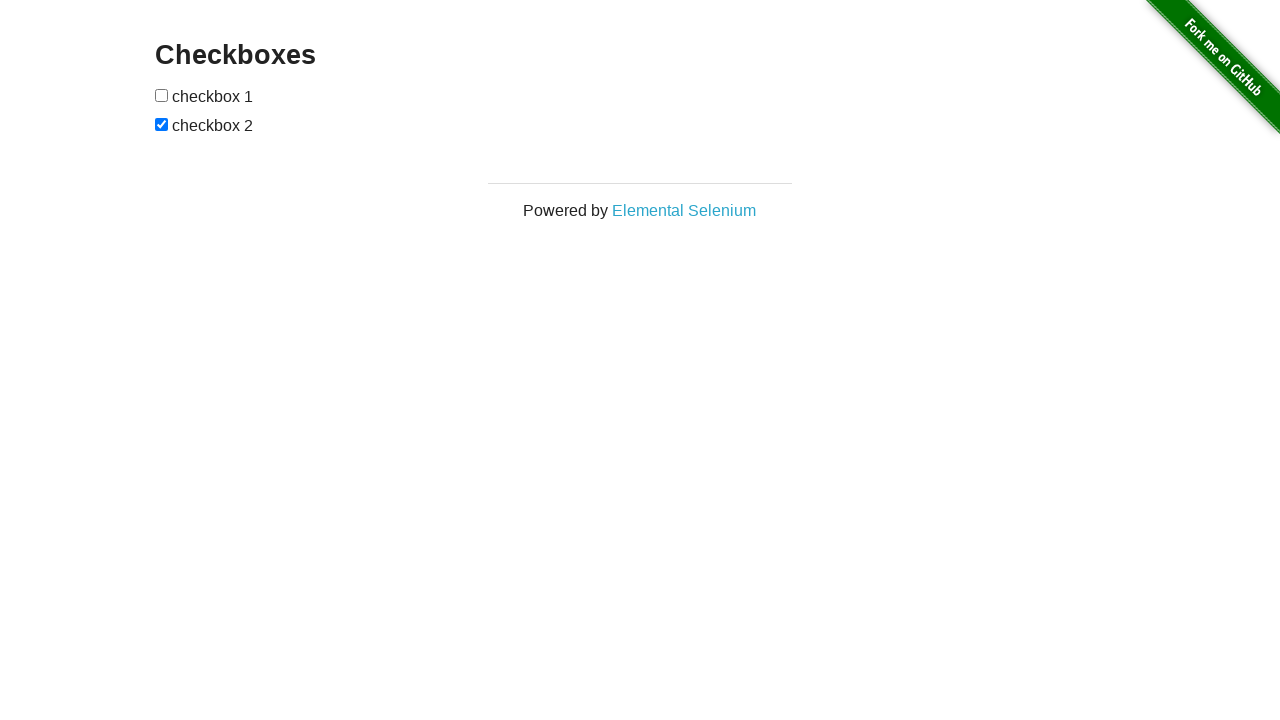

Located first checkbox
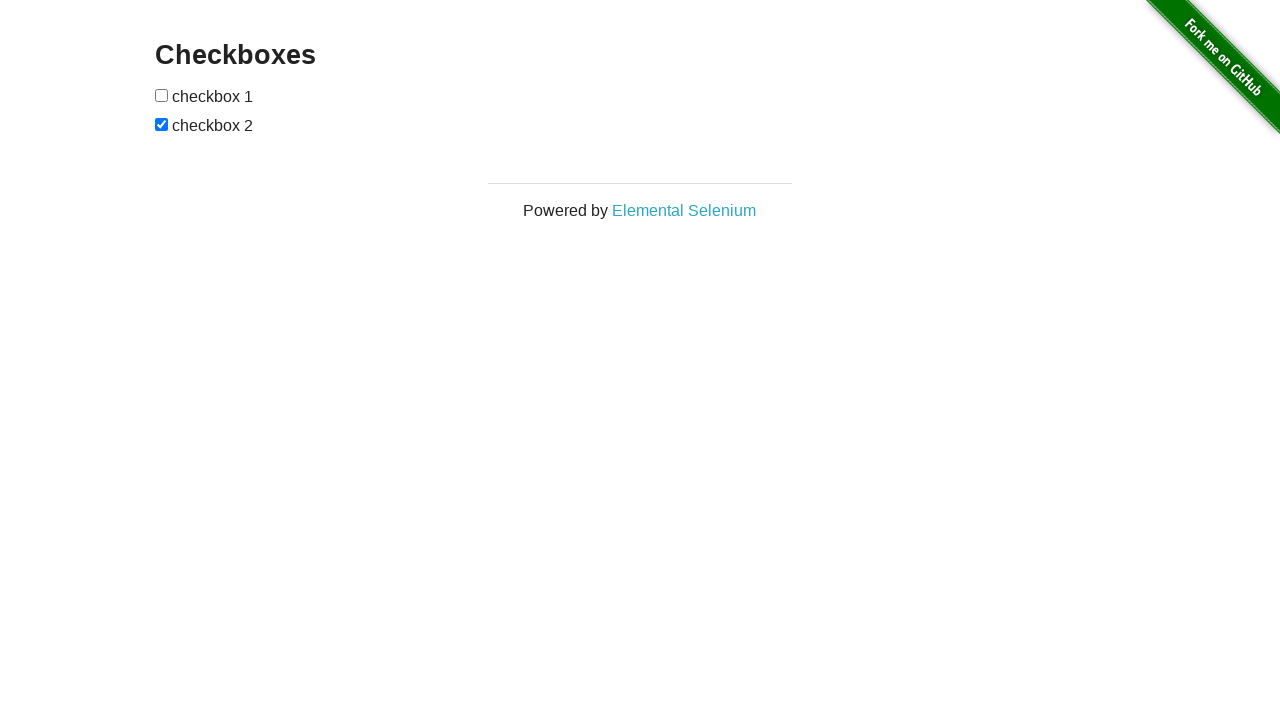

First checkbox was not selected, clicked to select it at (162, 95) on (//input[@type='checkbox'])[1]
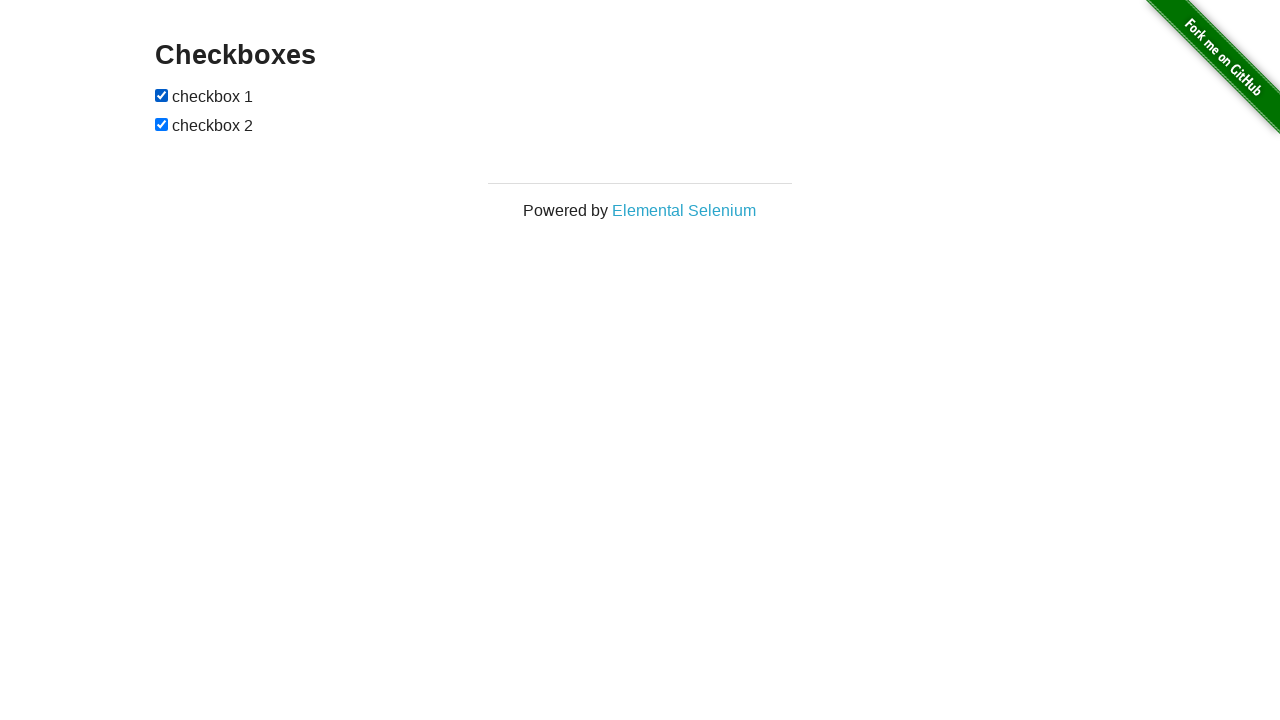

Located second checkbox
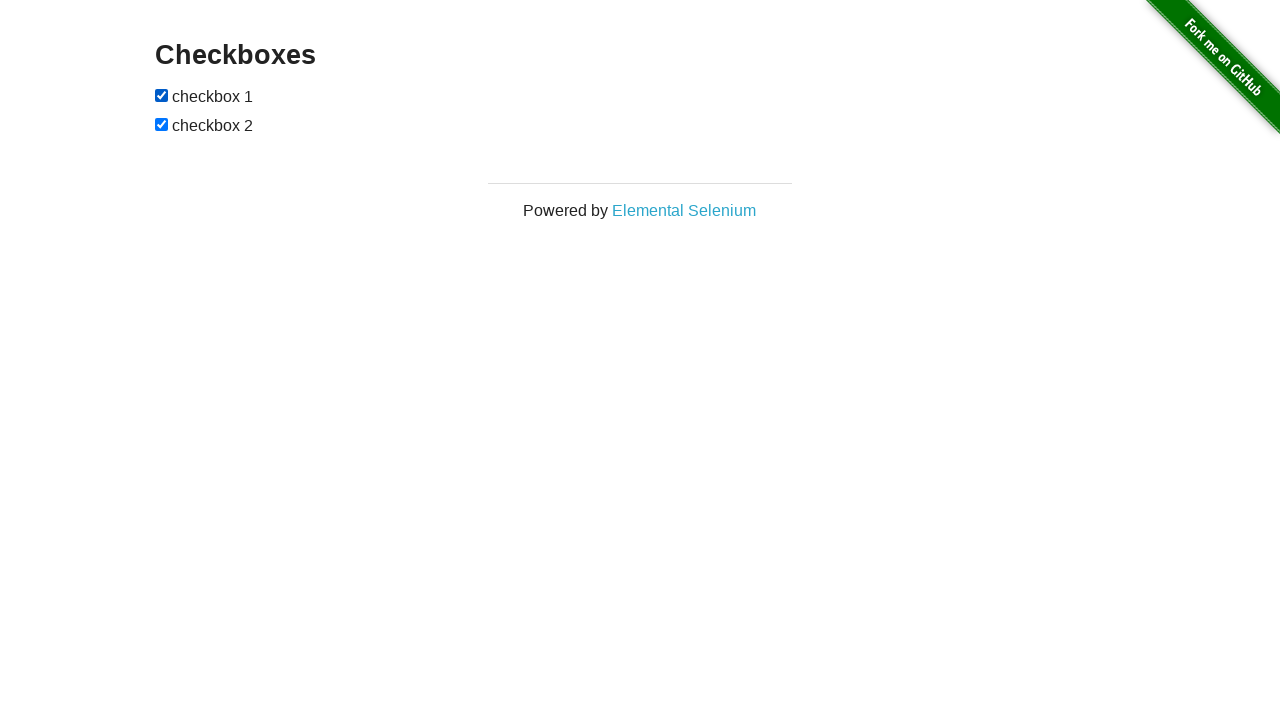

Second checkbox was already selected, no action needed
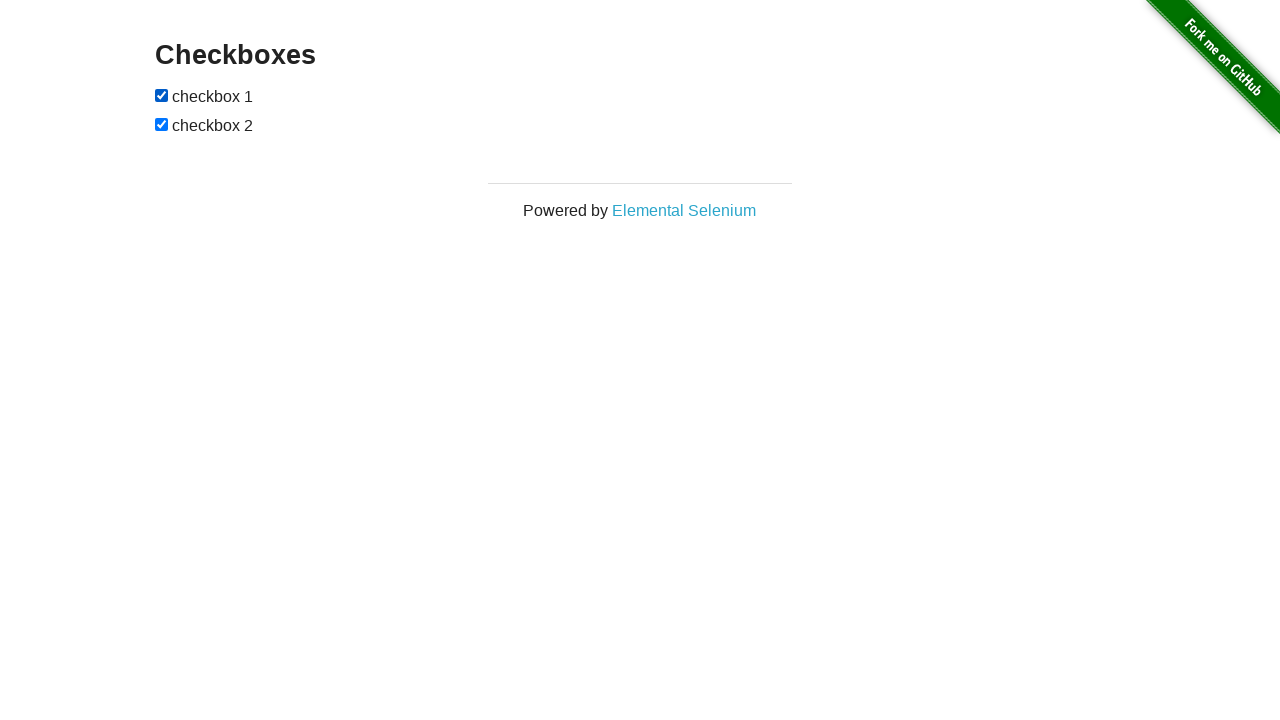

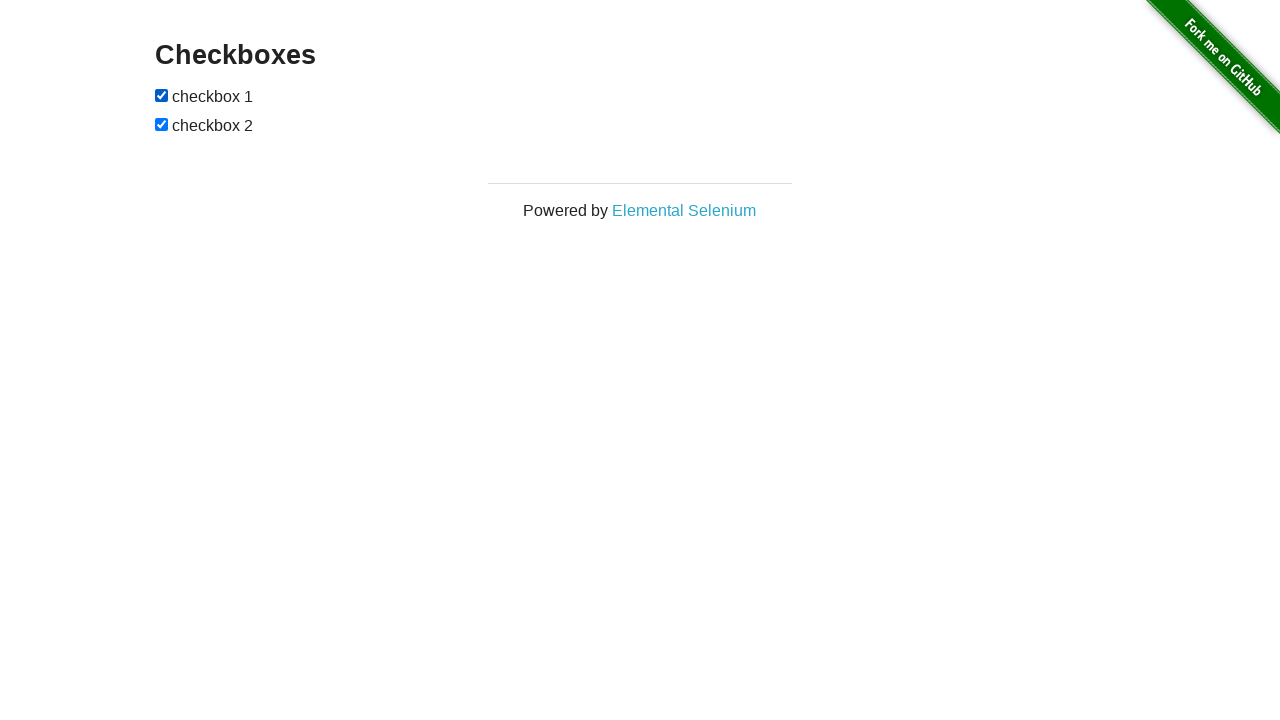